Tests the DemoQA practice form by filling in all fields including first name, last name, email, gender selection, phone number, subject, address, date of birth, hobbies, state, and city, then submitting the form.

Starting URL: https://demoqa.com/automation-practice-form

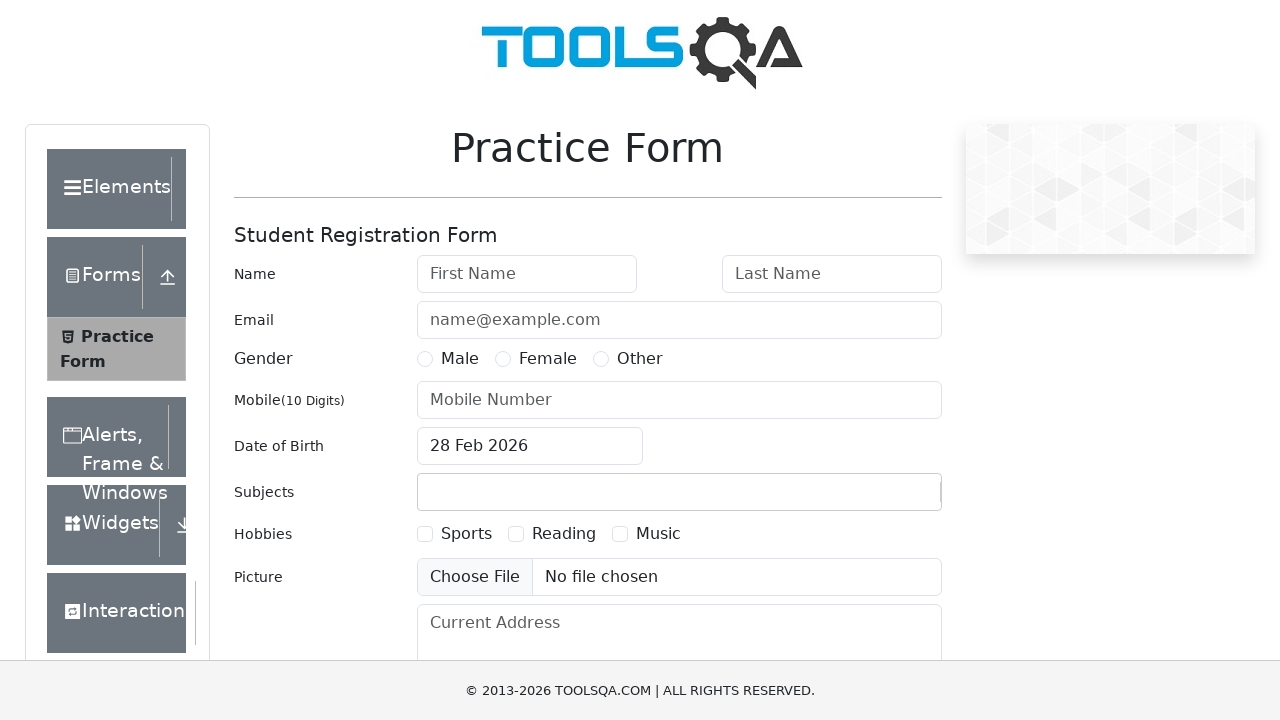

Filled first name field with 'Jennifer' on #firstName
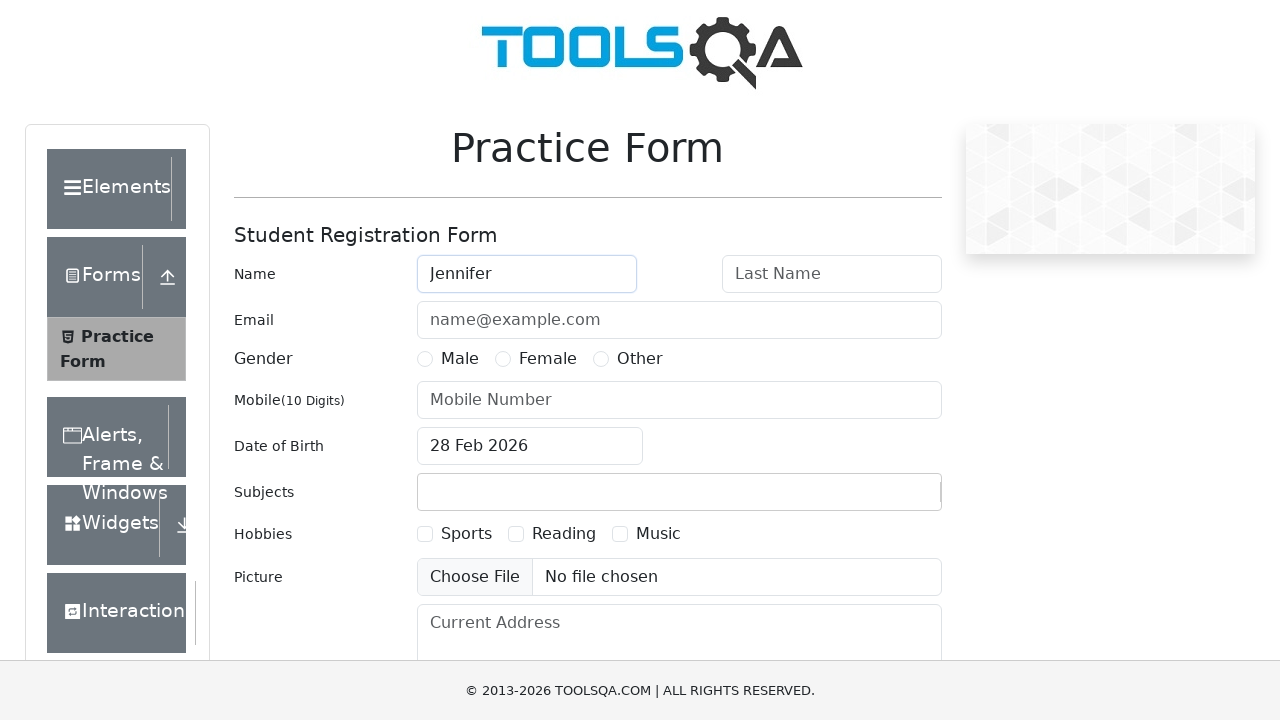

Filled last name field with 'Martinez' on #lastName
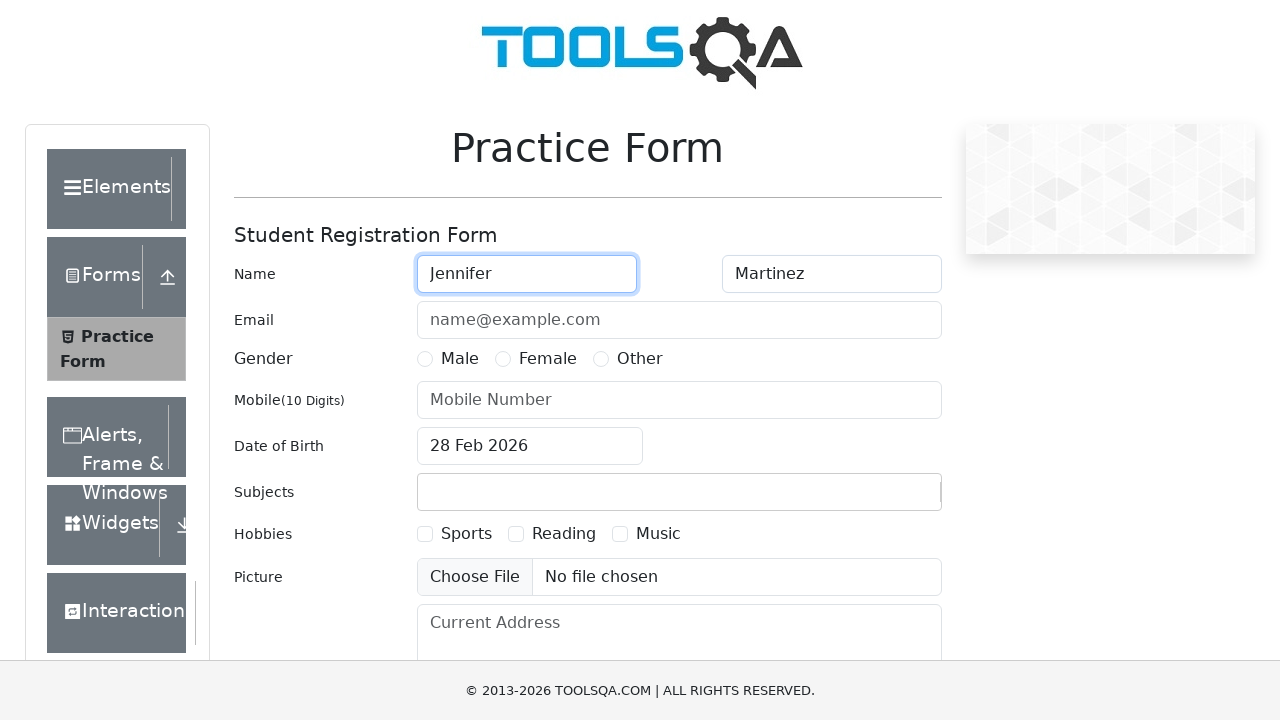

Filled email field with 'jennifer.martinez@example.com' on #userEmail
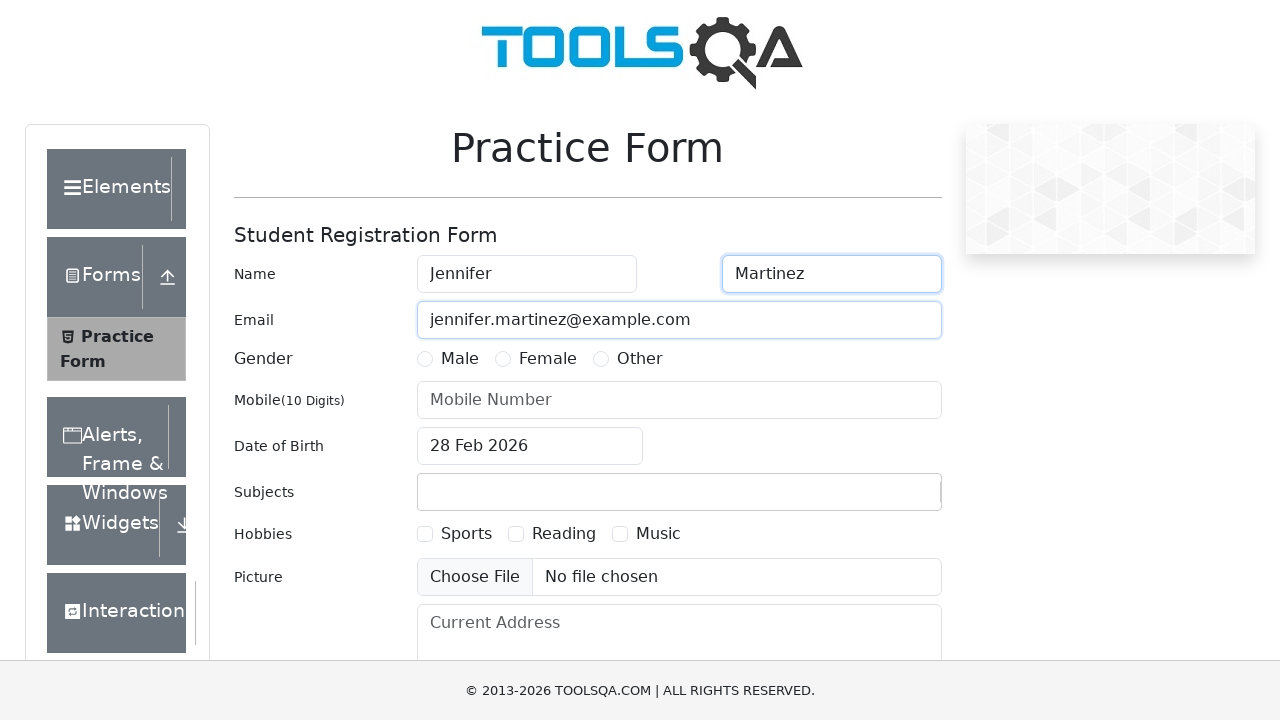

Selected female gender radio button at (548, 359) on label[for='gender-radio-2']
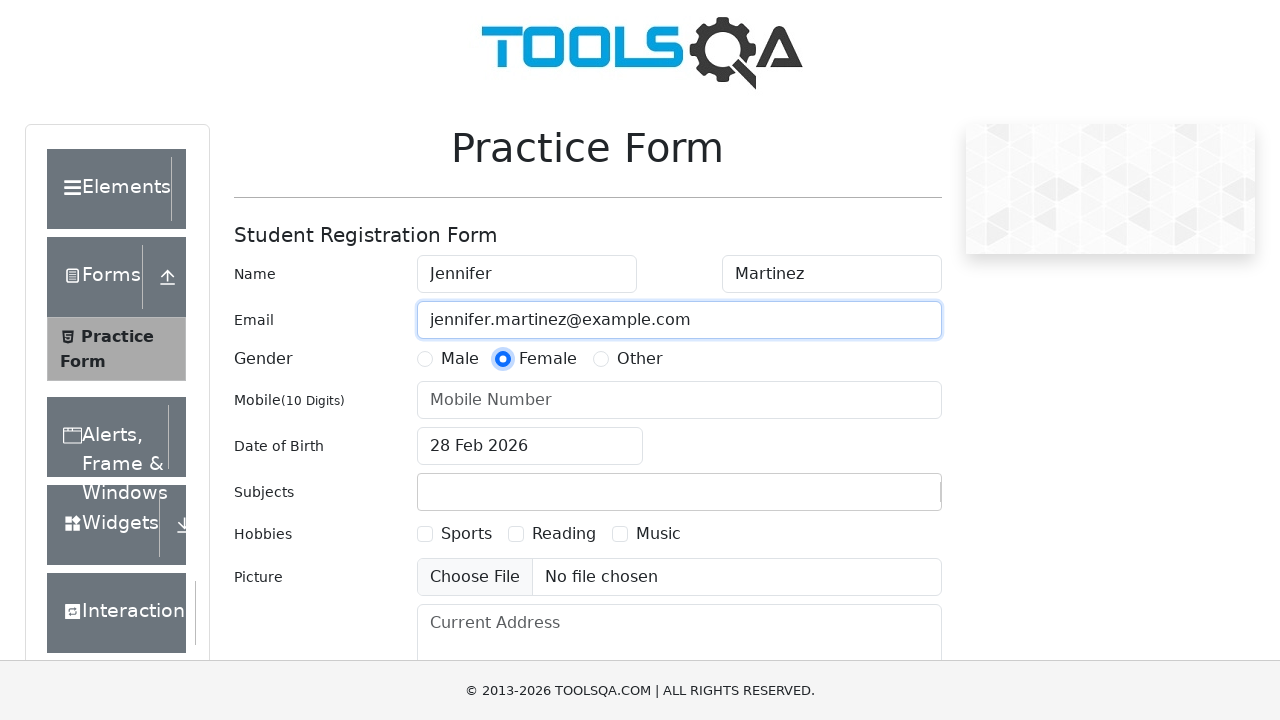

Filled phone number field with '5551234567' on #userNumber
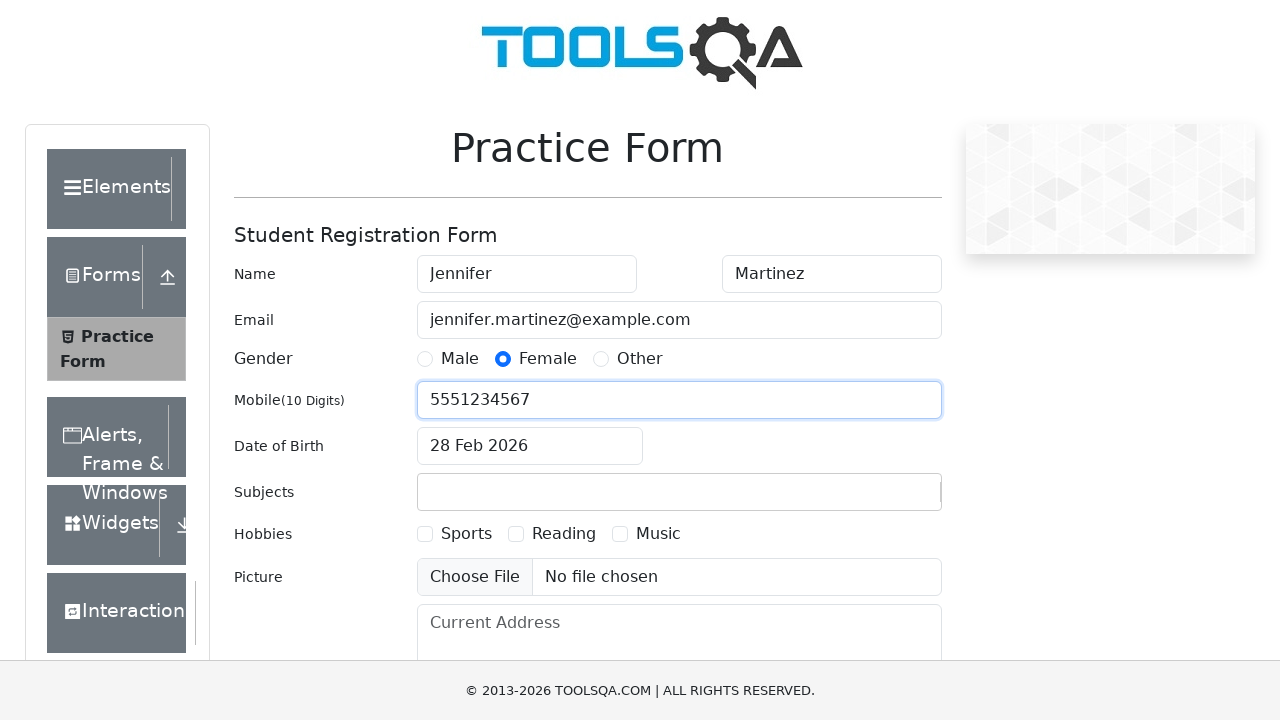

Filled subject field with 'Computer Science' on #subjectsInput
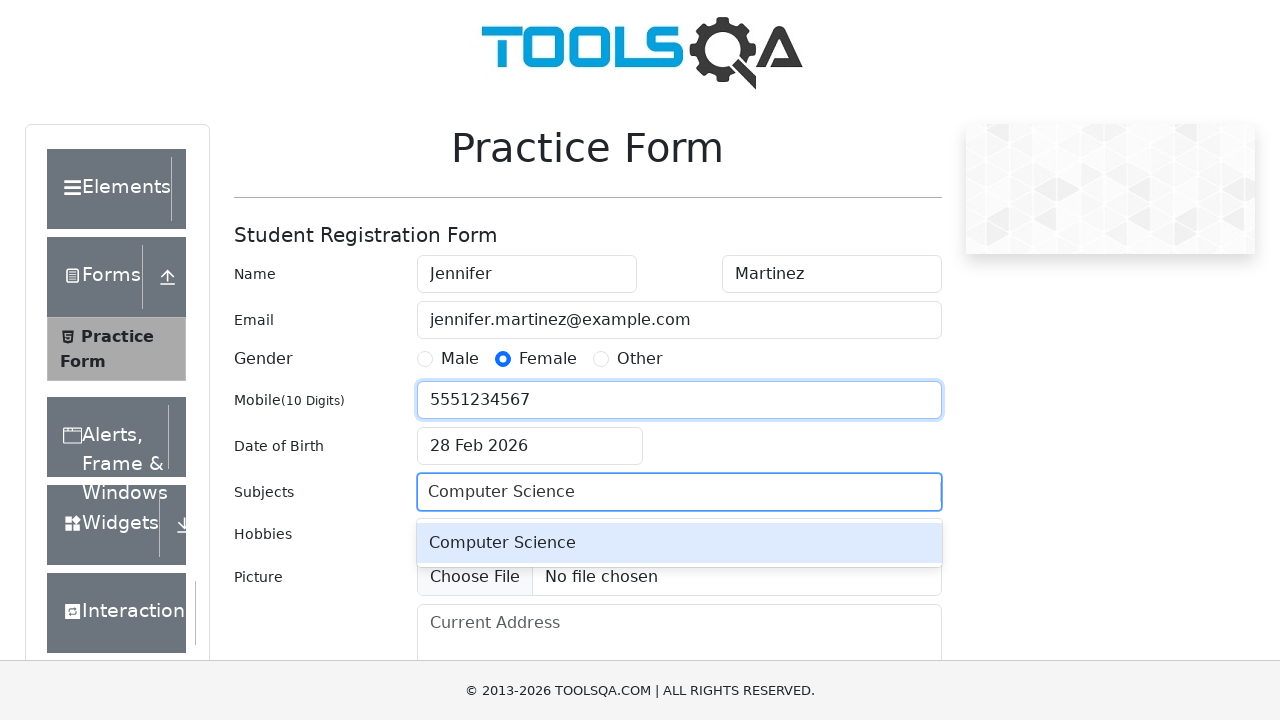

Pressed Enter to confirm subject selection
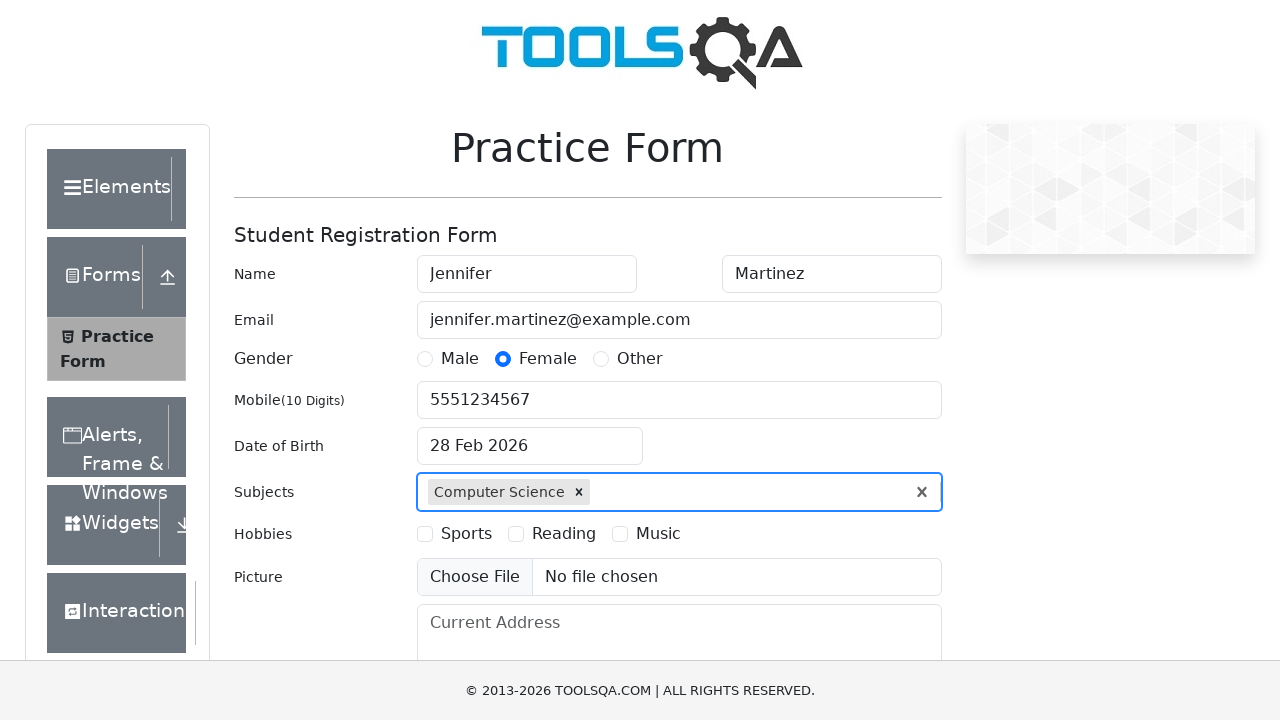

Filled current address field with '456 Oak Street, Apt 12, San Francisco, CA 94102' on #currentAddress
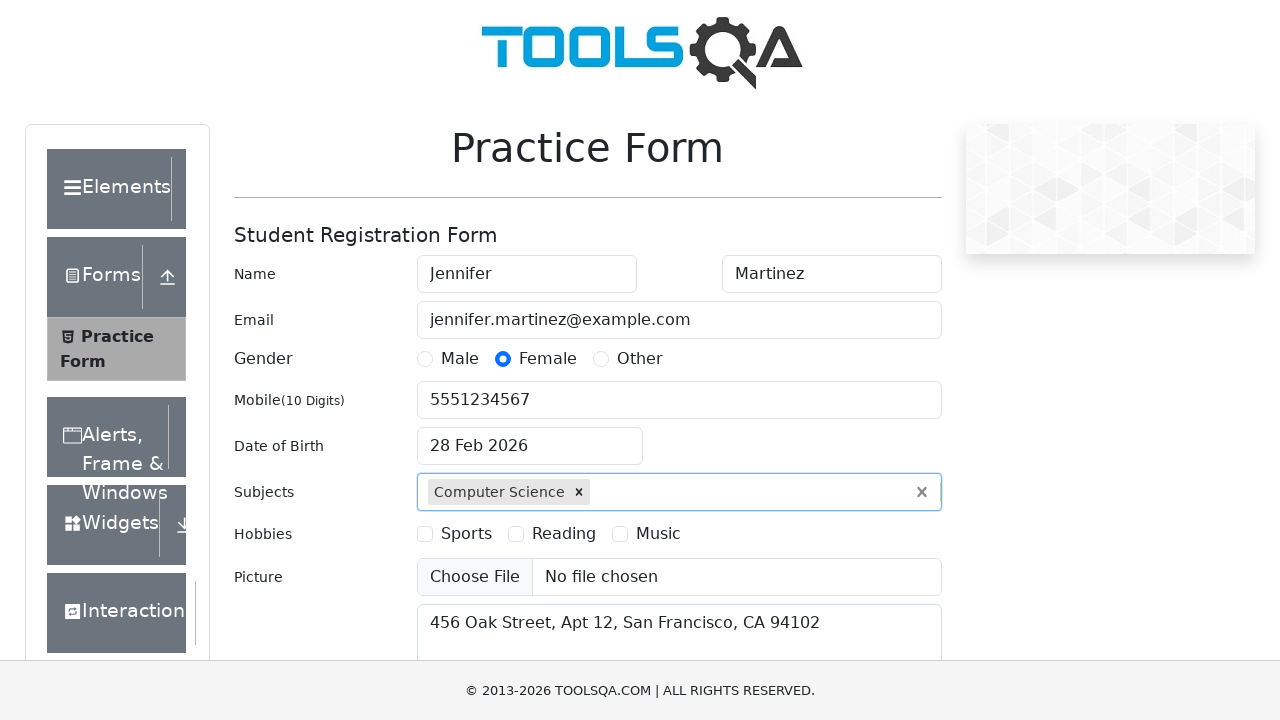

Clicked date of birth input to open date picker at (530, 446) on #dateOfBirthInput
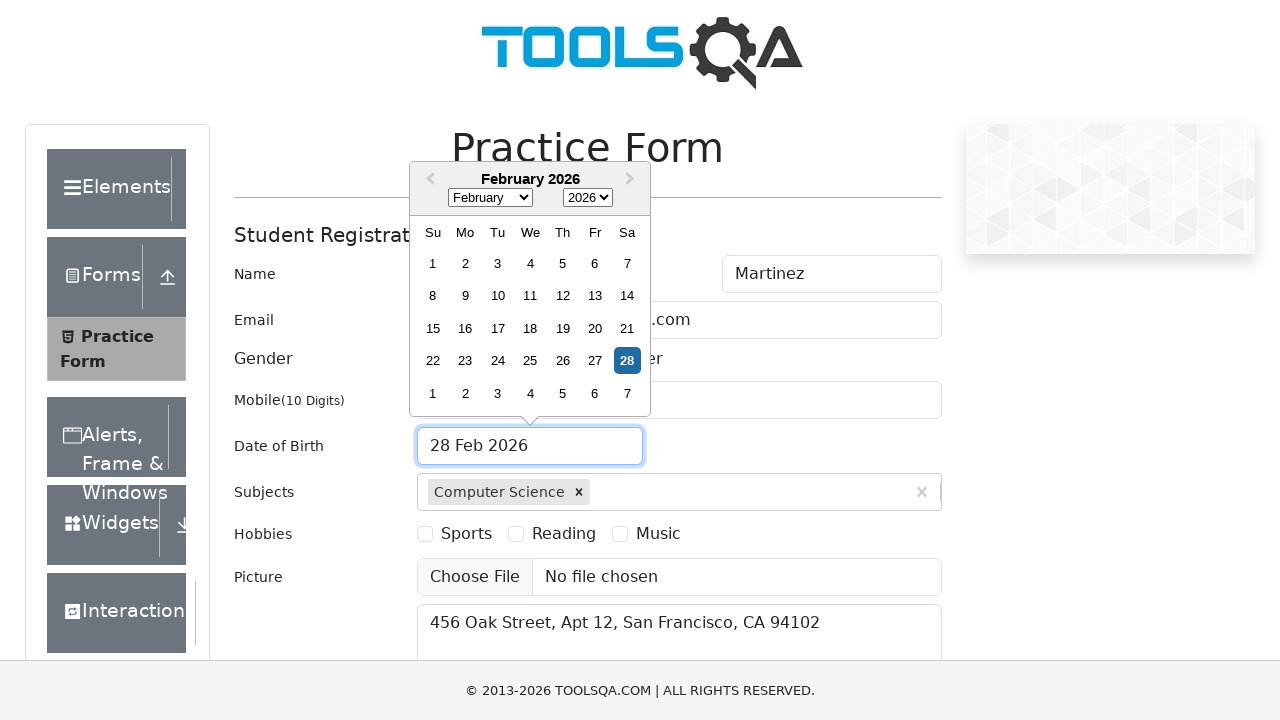

Selected January from month dropdown on .react-datepicker__month-select
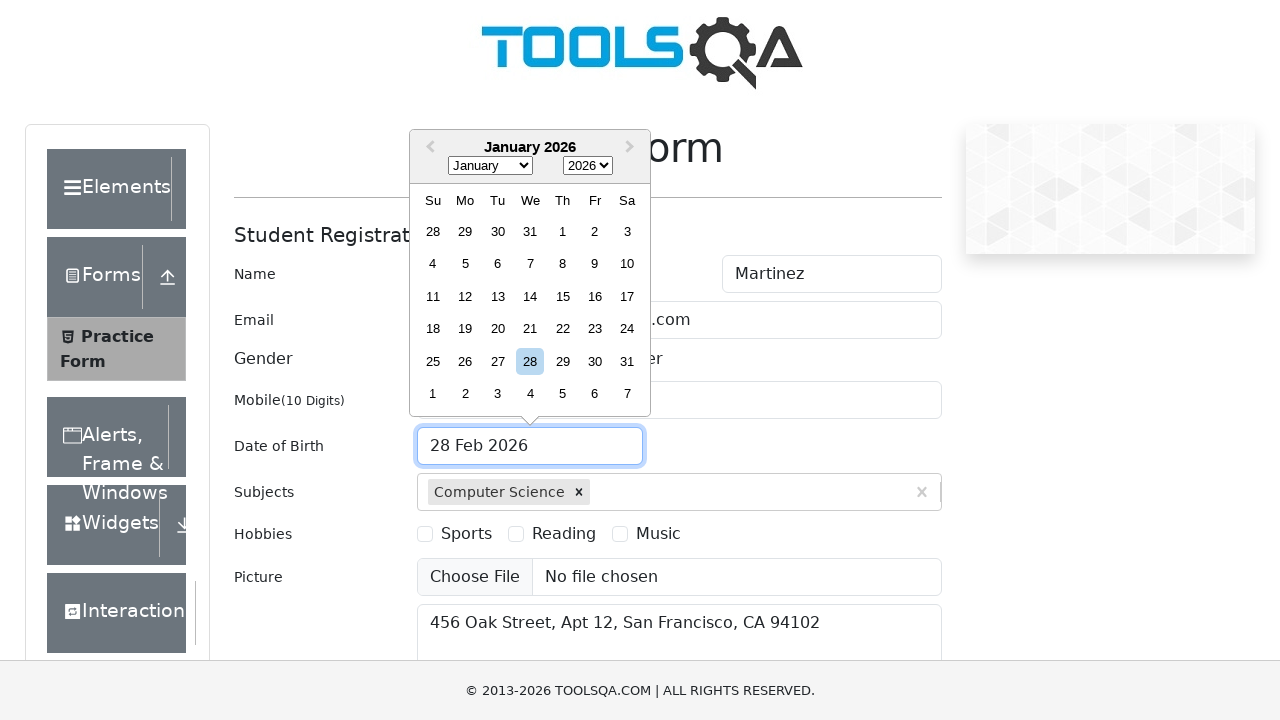

Selected 1991 from year dropdown on .react-datepicker__year-select
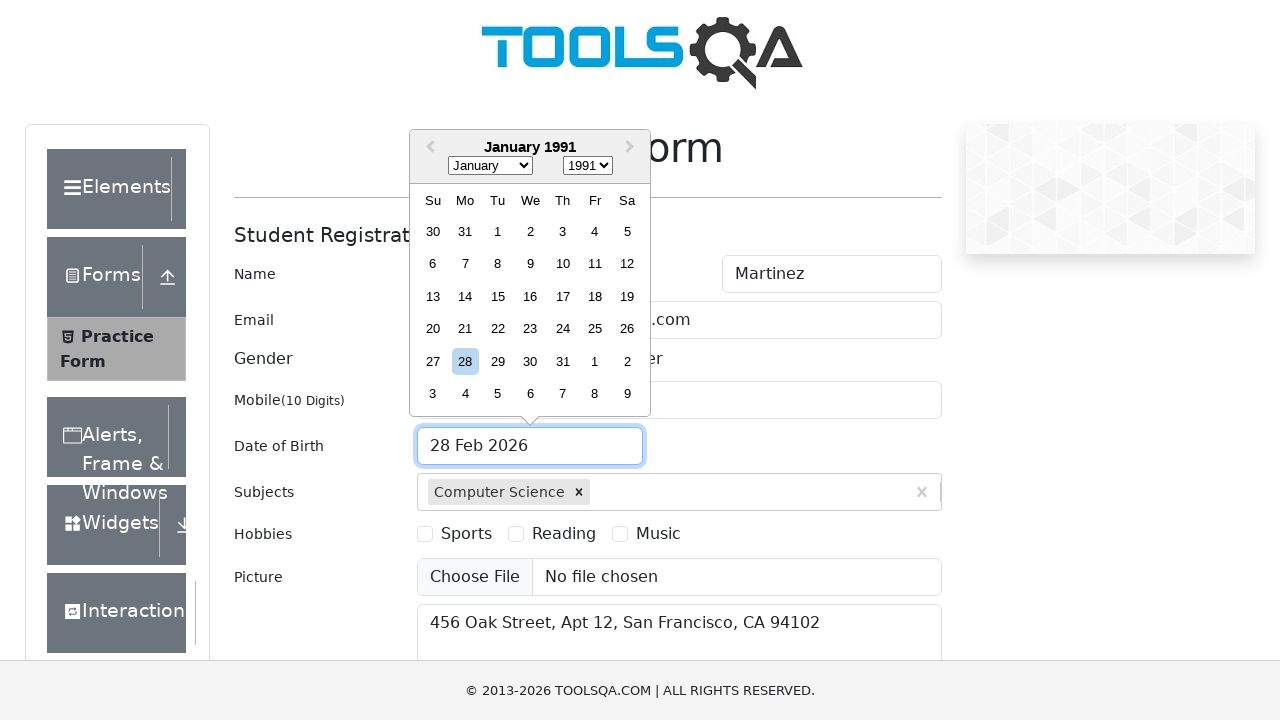

Selected day 1 from date picker at (498, 231) on xpath=//div[text()='1']
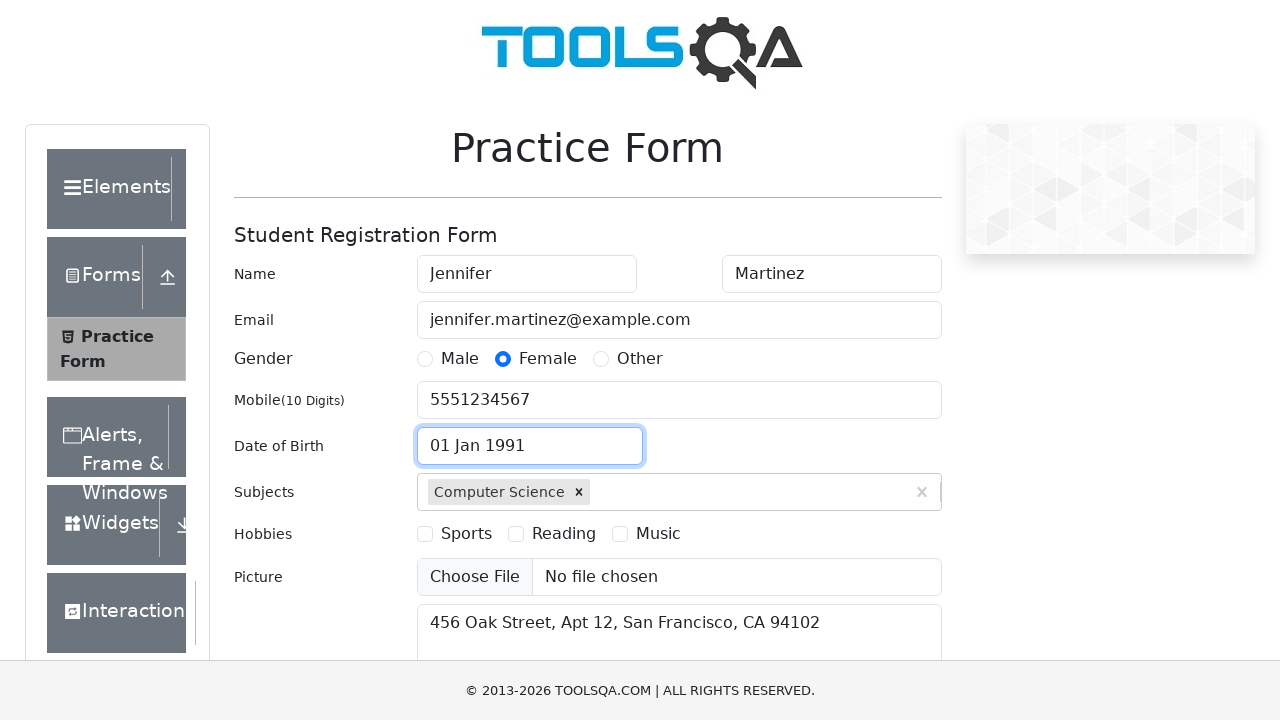

Selected Sports hobby checkbox at (466, 534) on label[for='hobbies-checkbox-1']
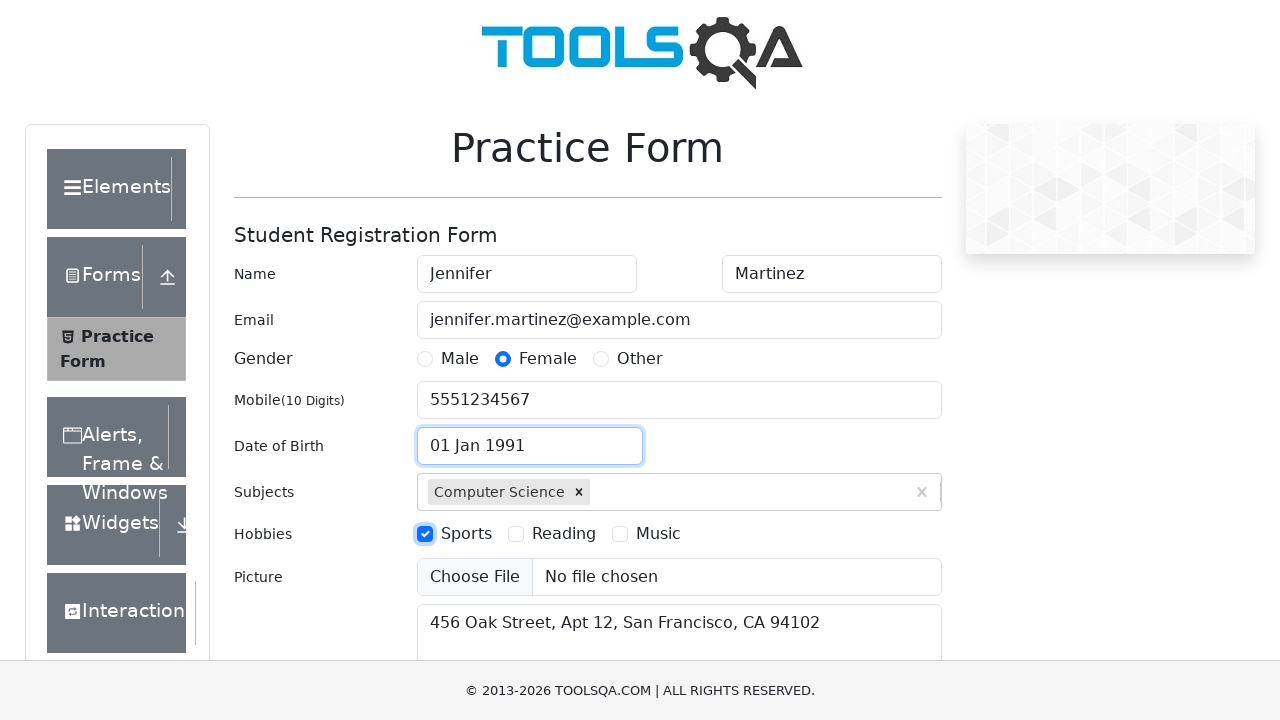

Filled state field with 'NCR' on #react-select-3-input
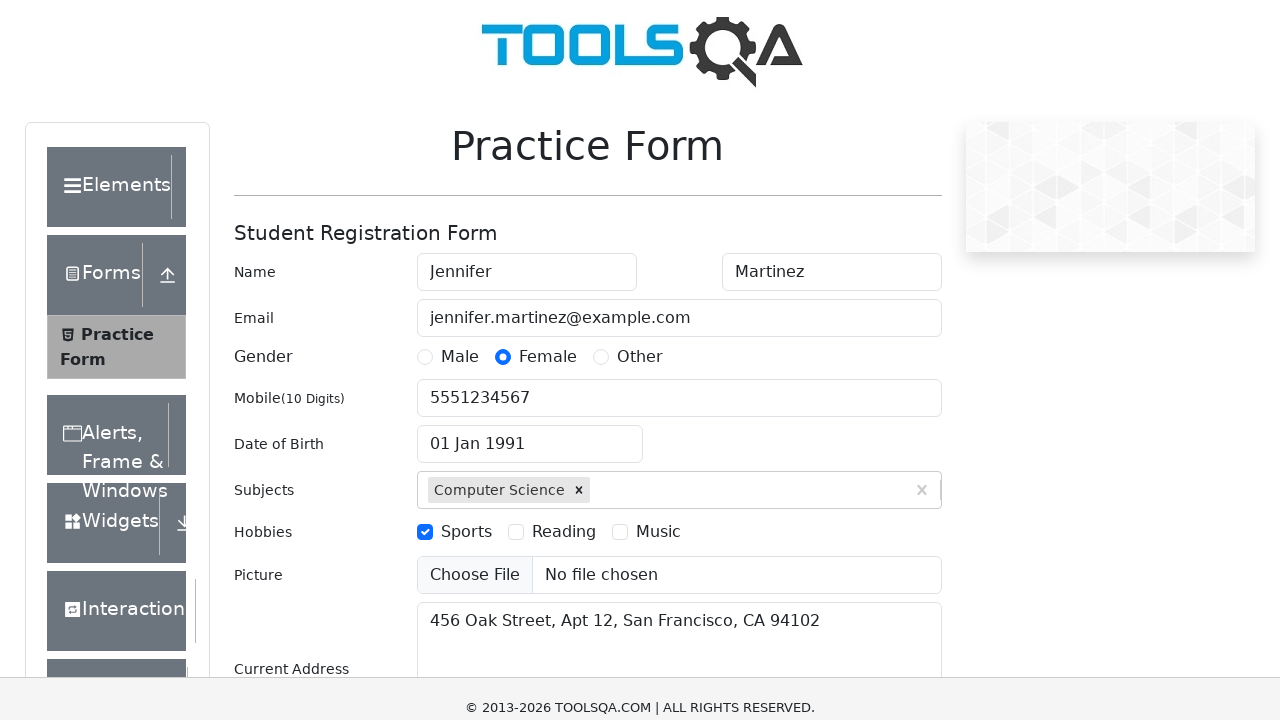

Pressed Enter to confirm state selection
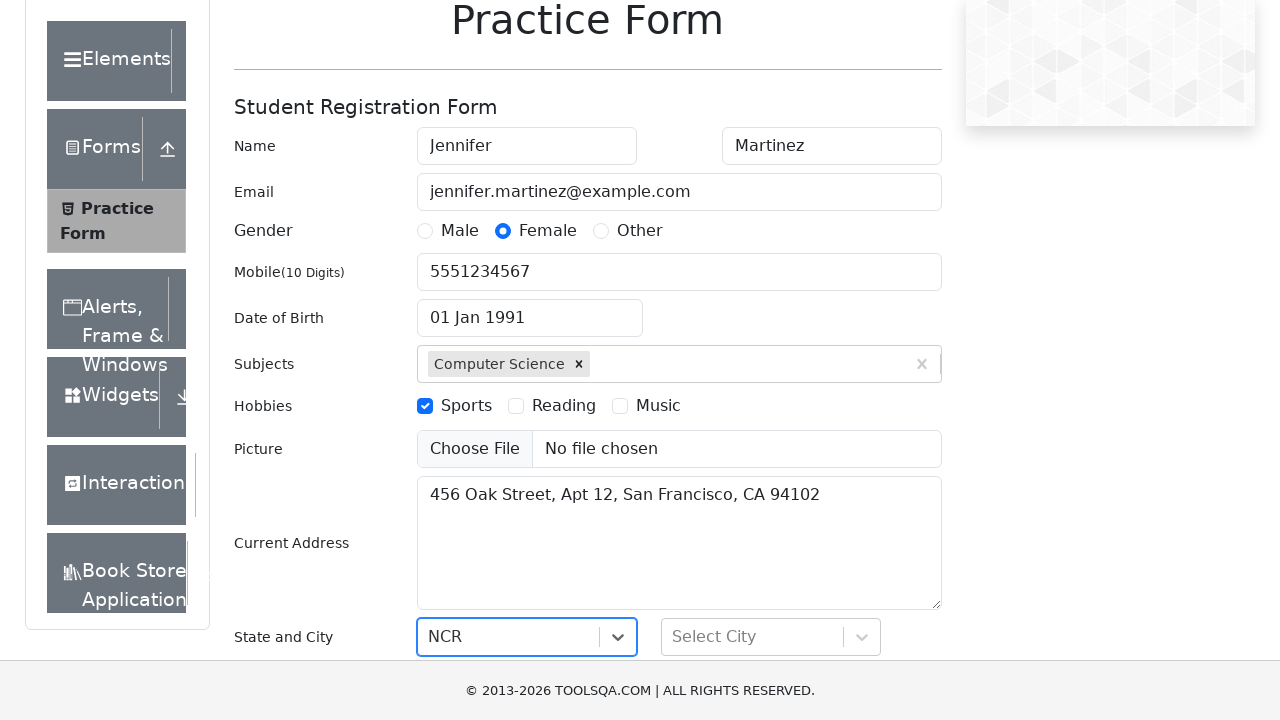

Filled city field with 'Delhi' on #react-select-4-input
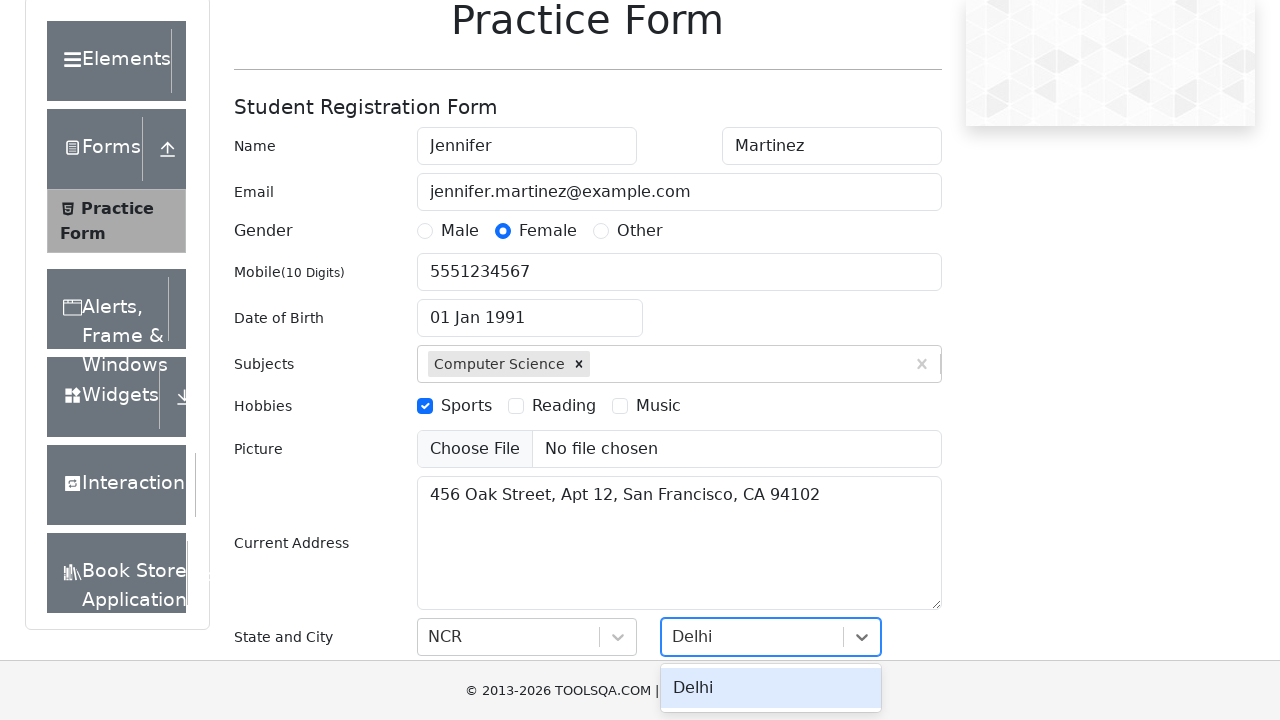

Pressed Enter to confirm city selection
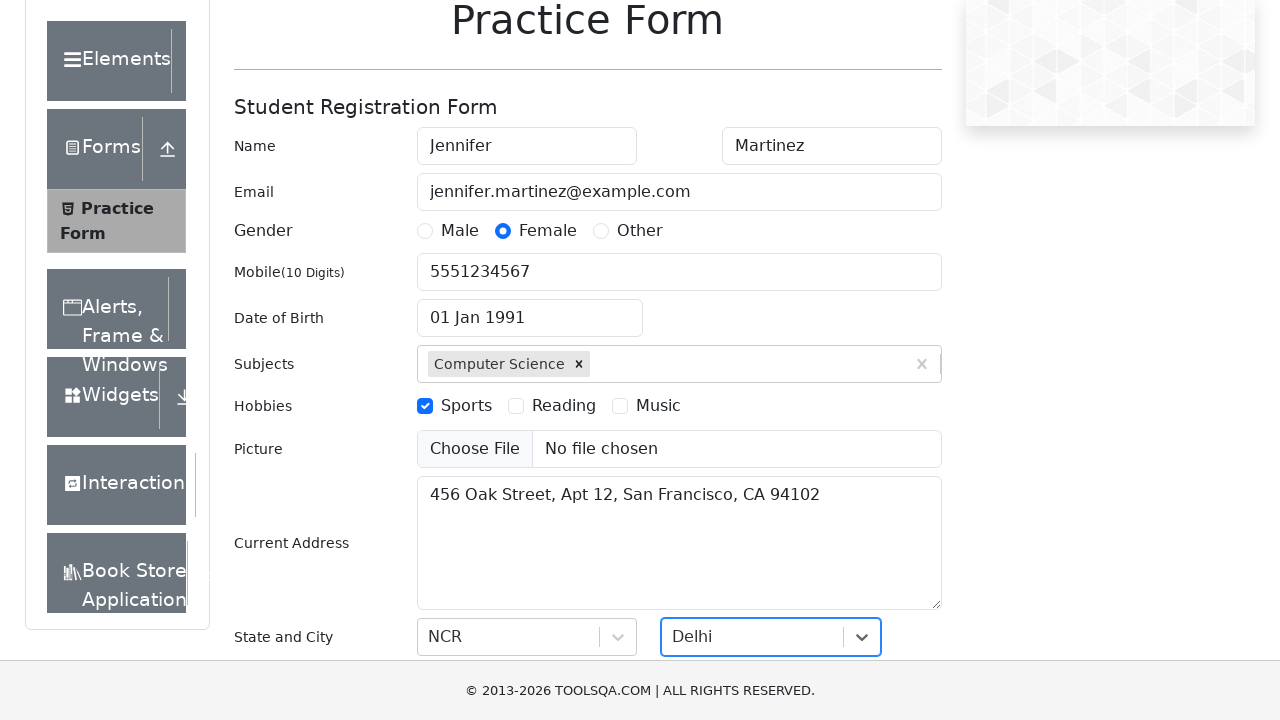

Clicked submit button to submit the form at (885, 499) on #submit
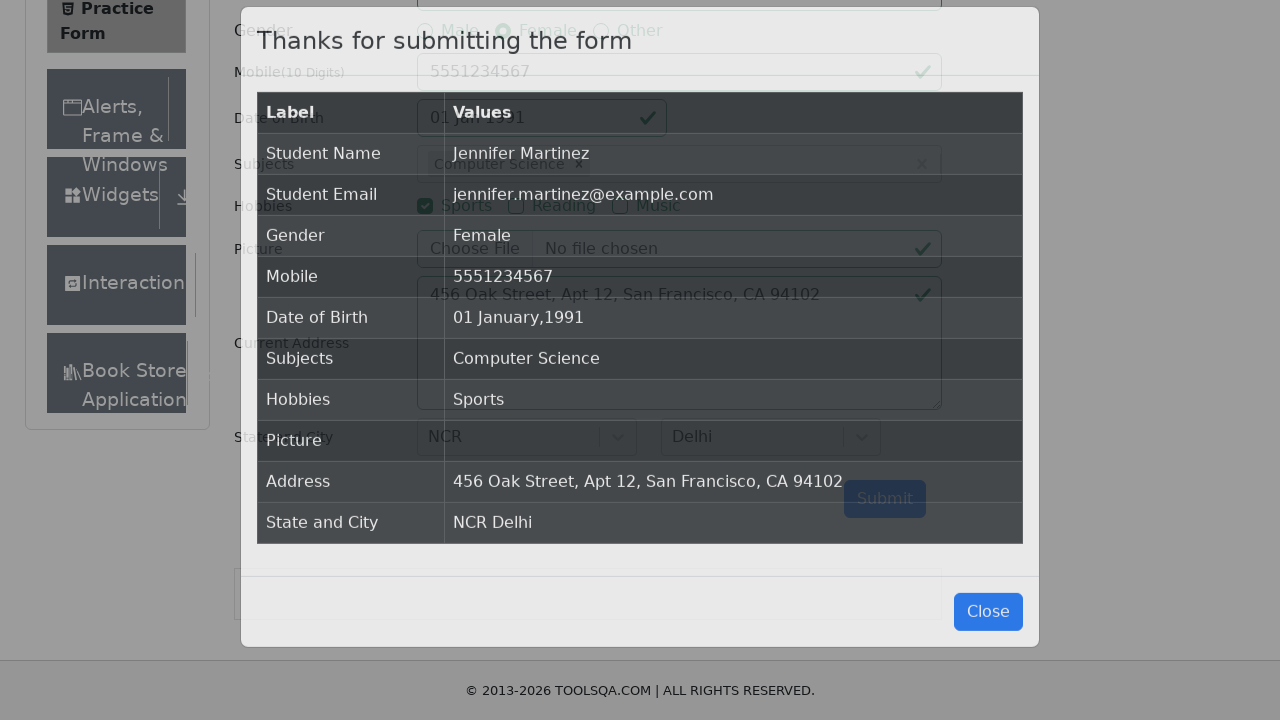

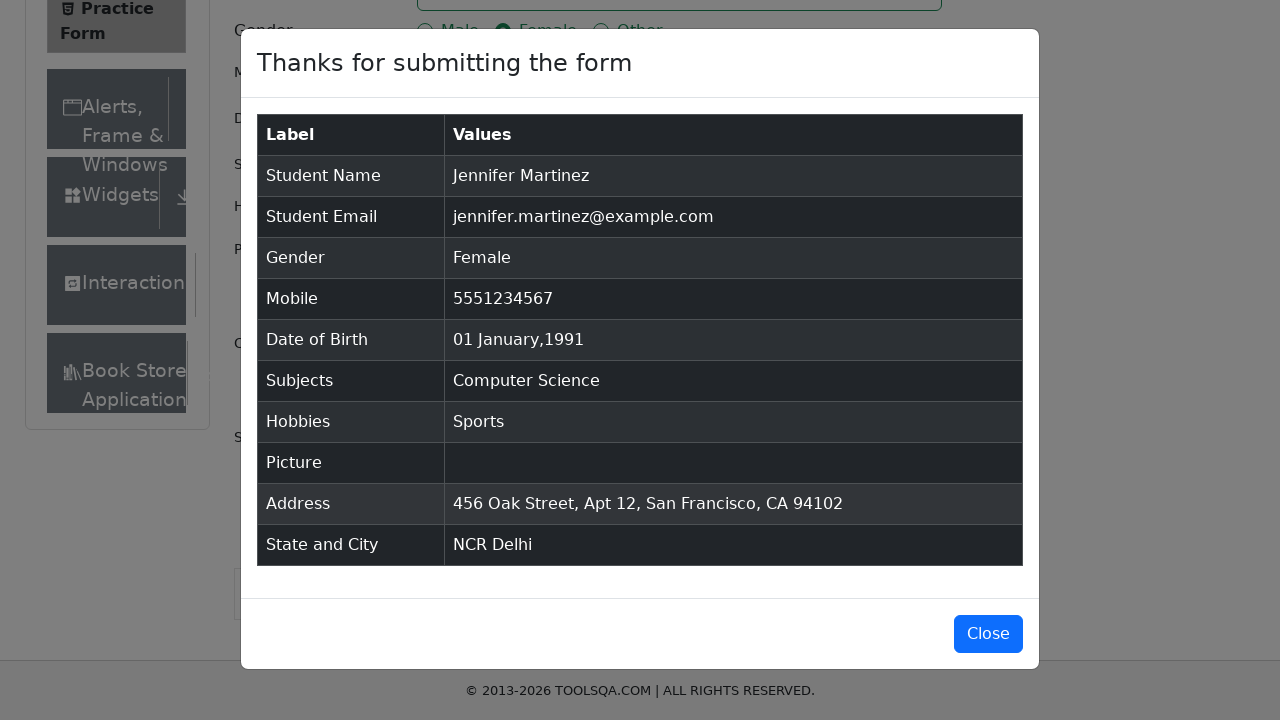